Tests clicking on an alert button using relative XPath selector

Starting URL: http://omayo.blogspot.com

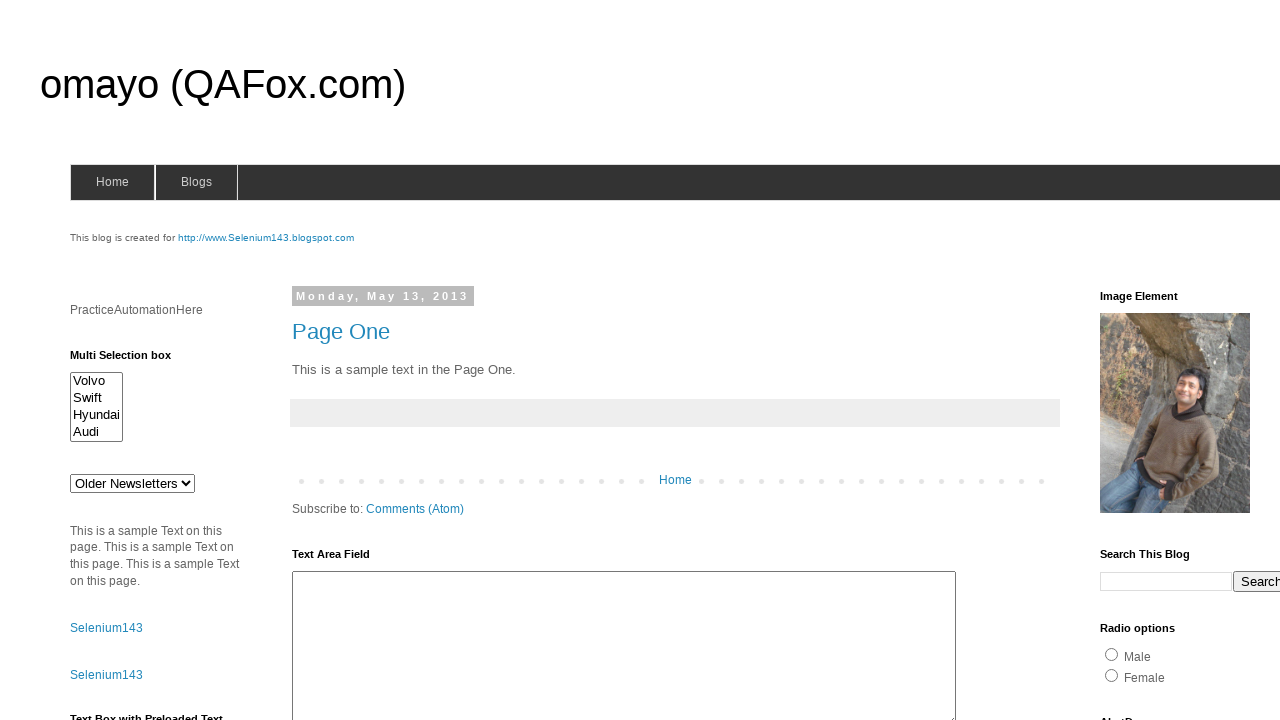

Clicked on ClickToGetAlert button using relative XPath selector at (1154, 361) on xpath=//*[@id='alert1']
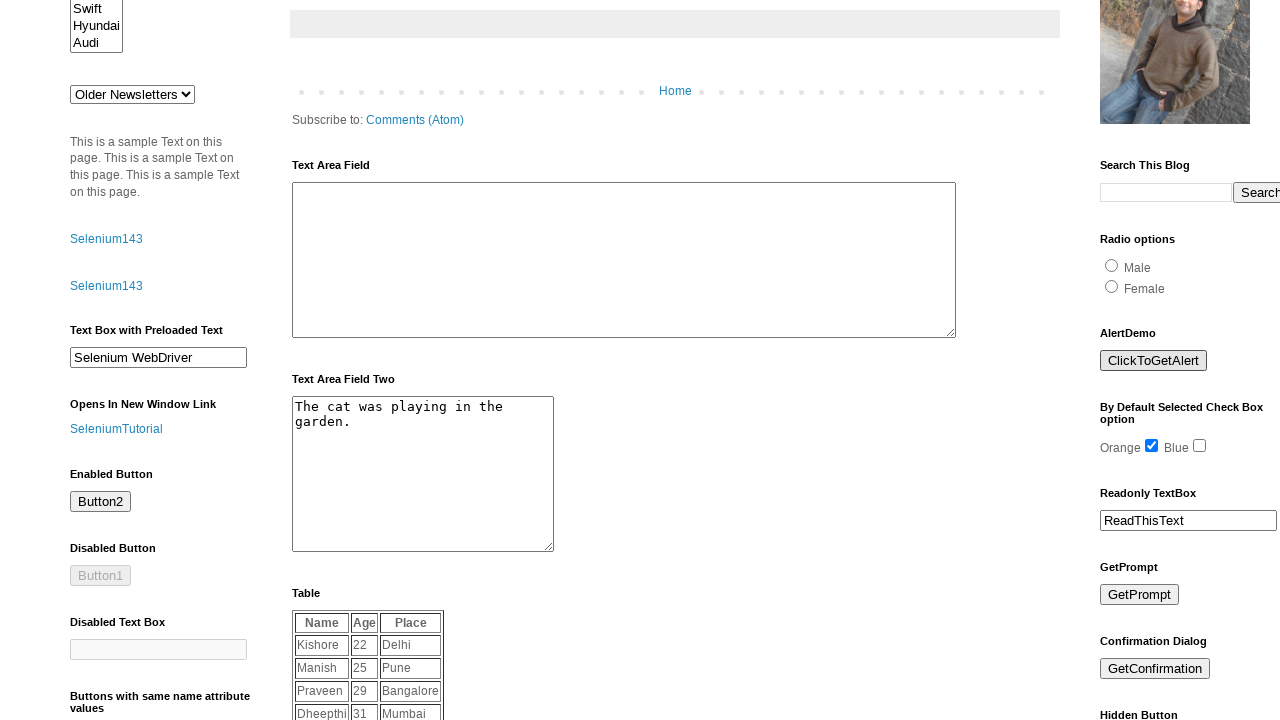

Set up dialog handler to accept alert
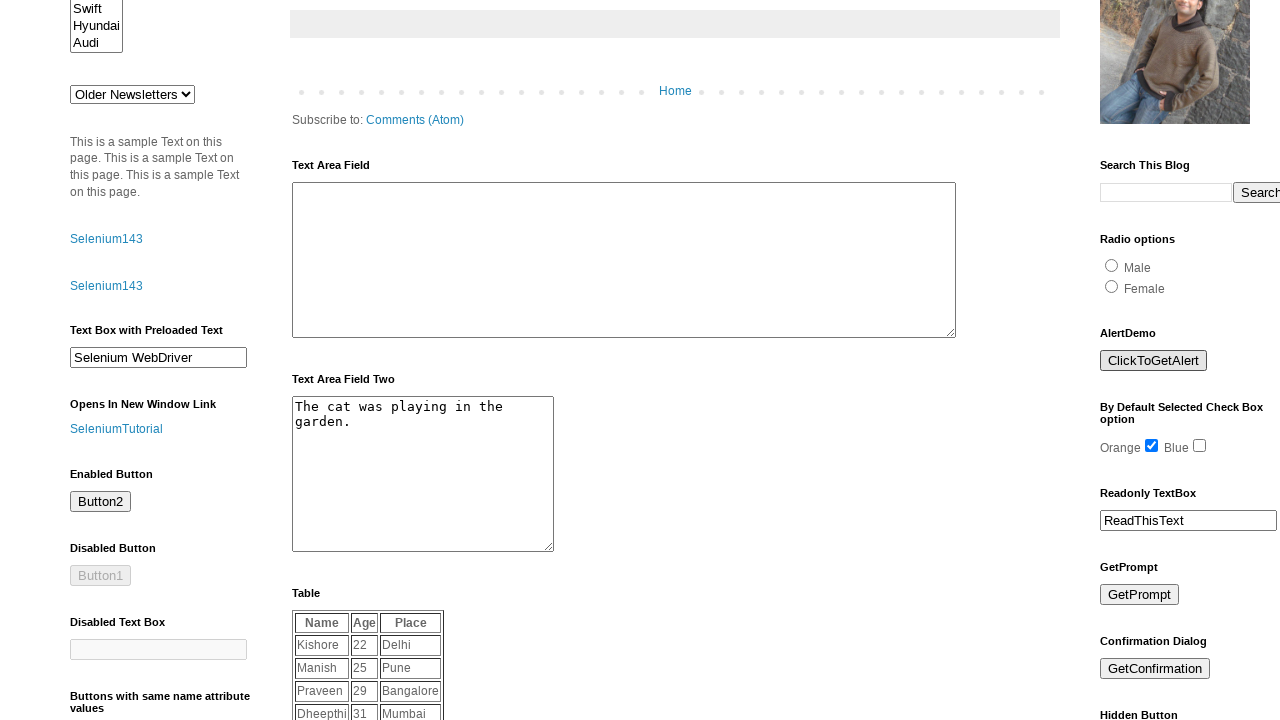

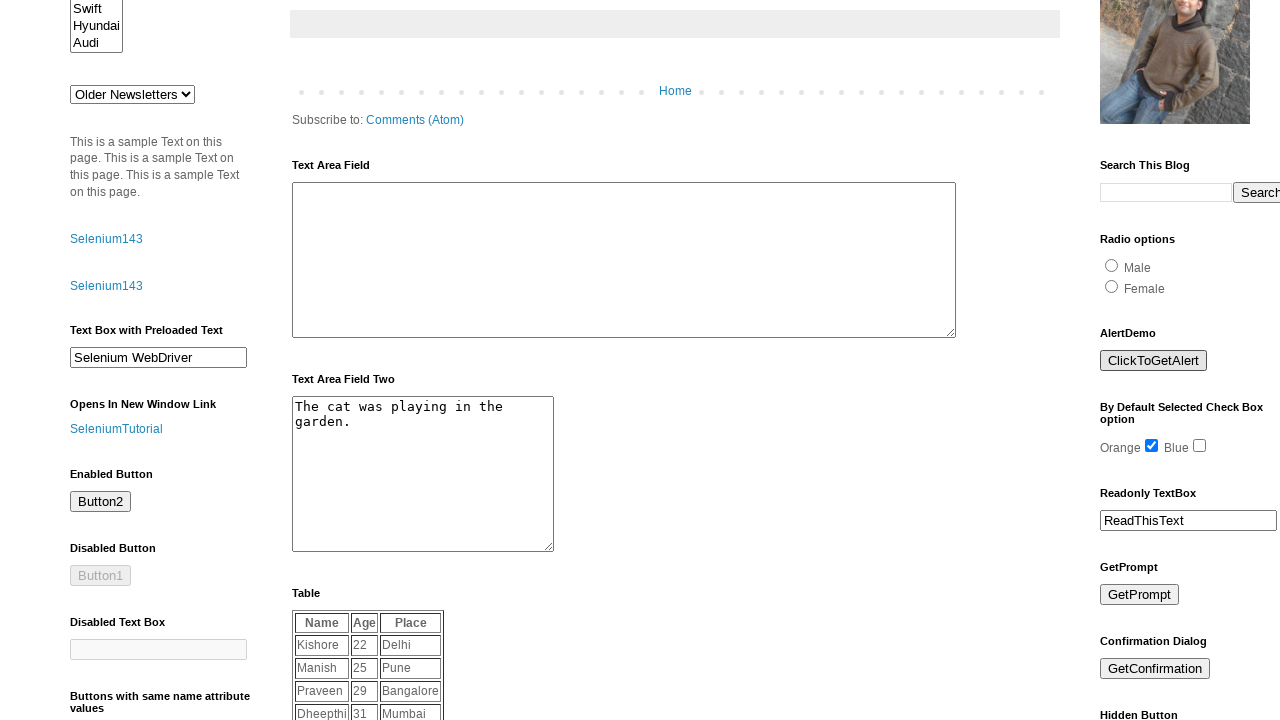